Tests dynamic content loading by clicking a reveal button, waiting for an element to become clickable, and then entering text into the revealed field

Starting URL: https://www.selenium.dev/selenium/web/dynamic.html

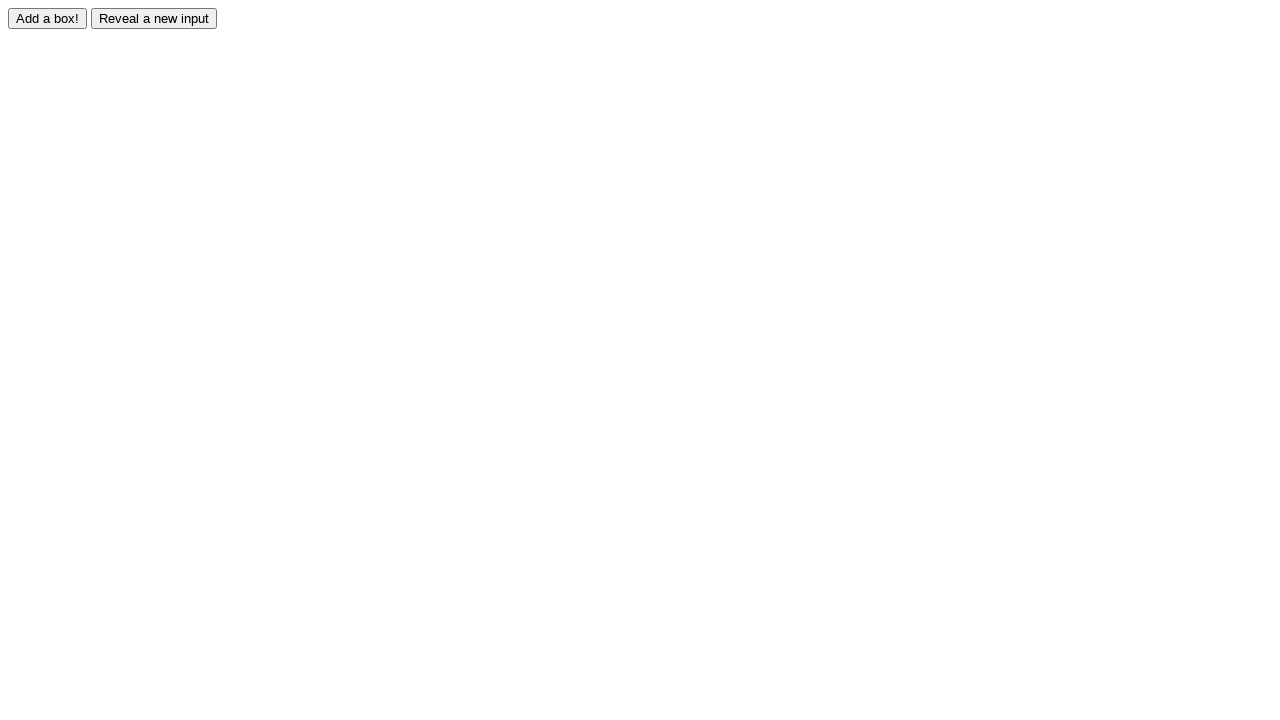

Clicked reveal button to show hidden element at (154, 18) on #reveal
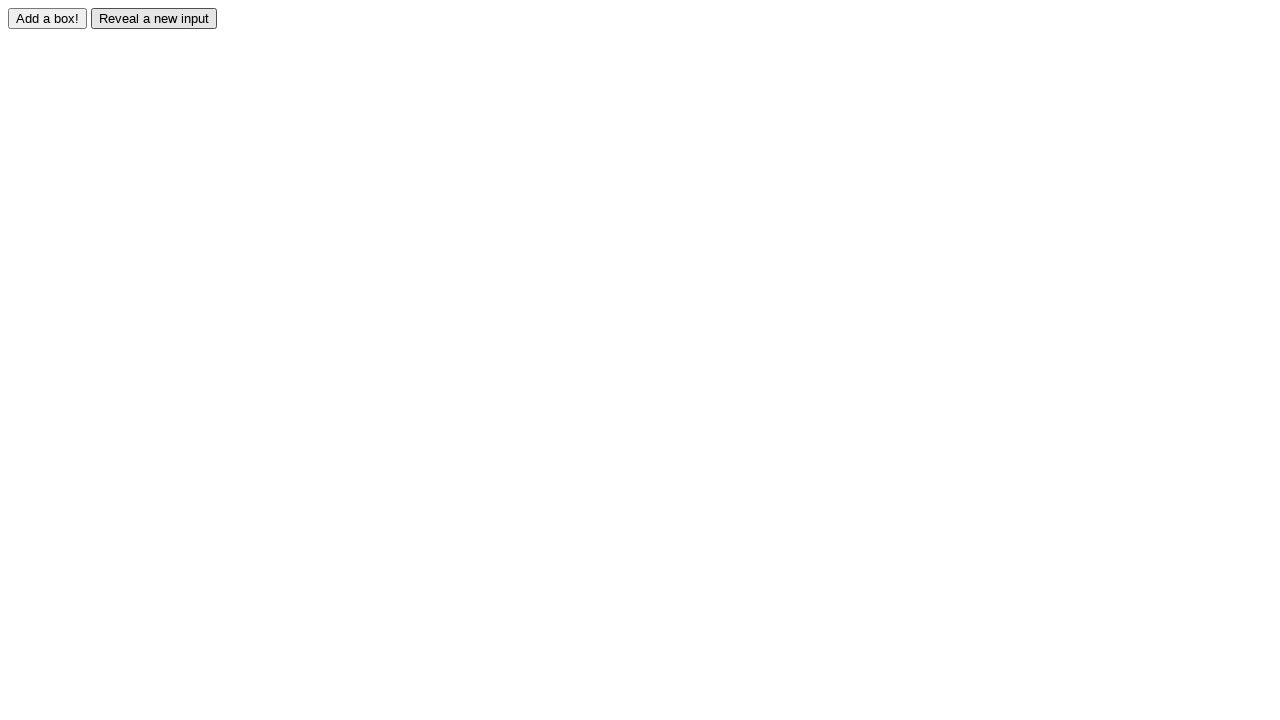

Waited for revealed element to become visible
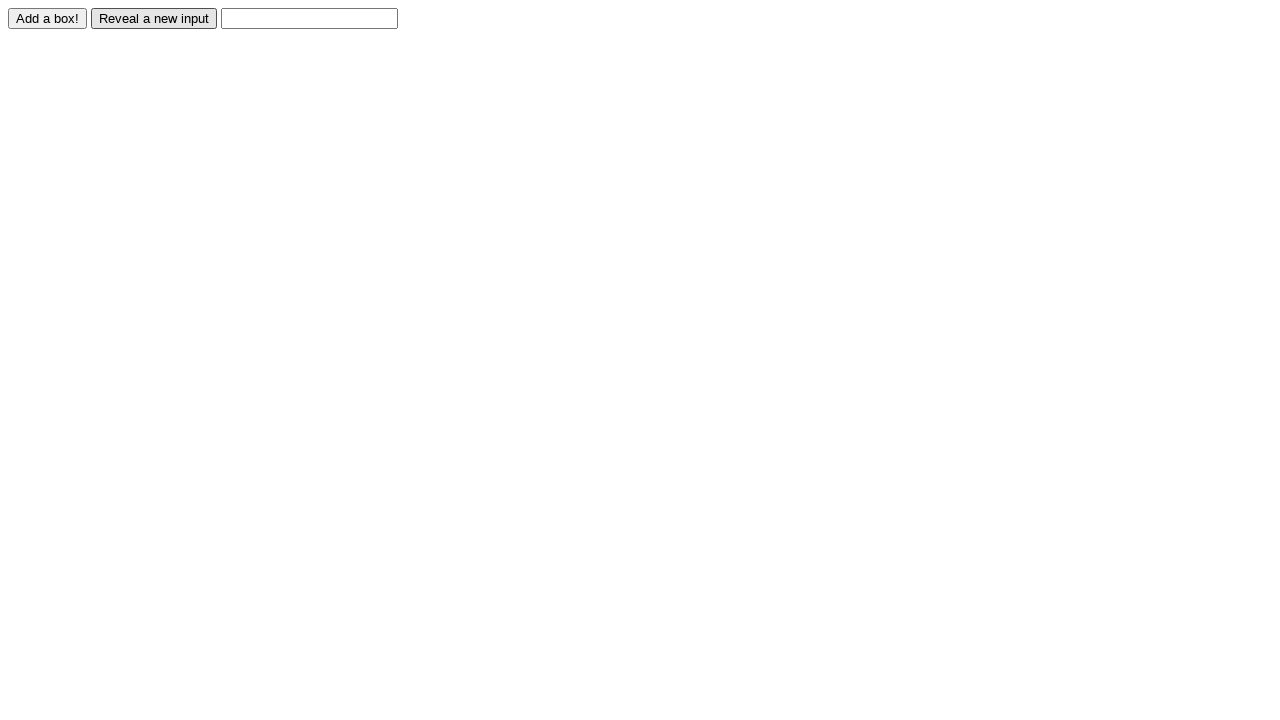

Entered 'Displayed' text into the revealed field on #revealed
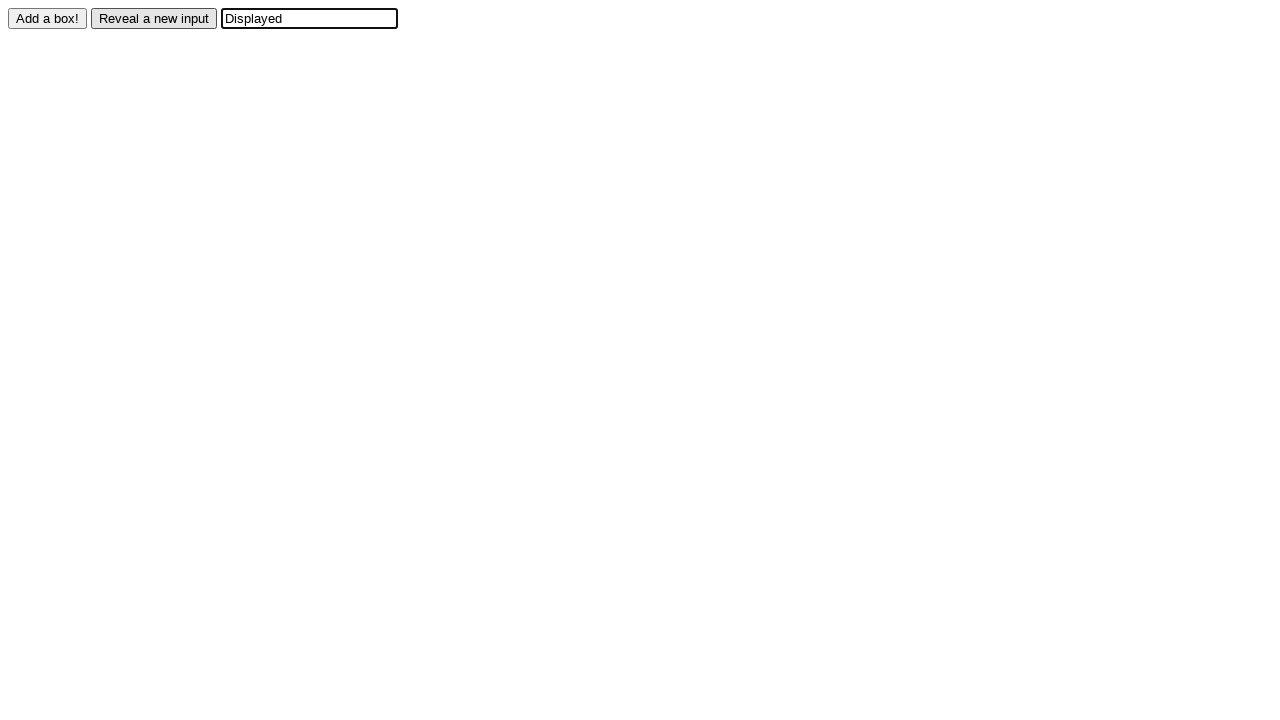

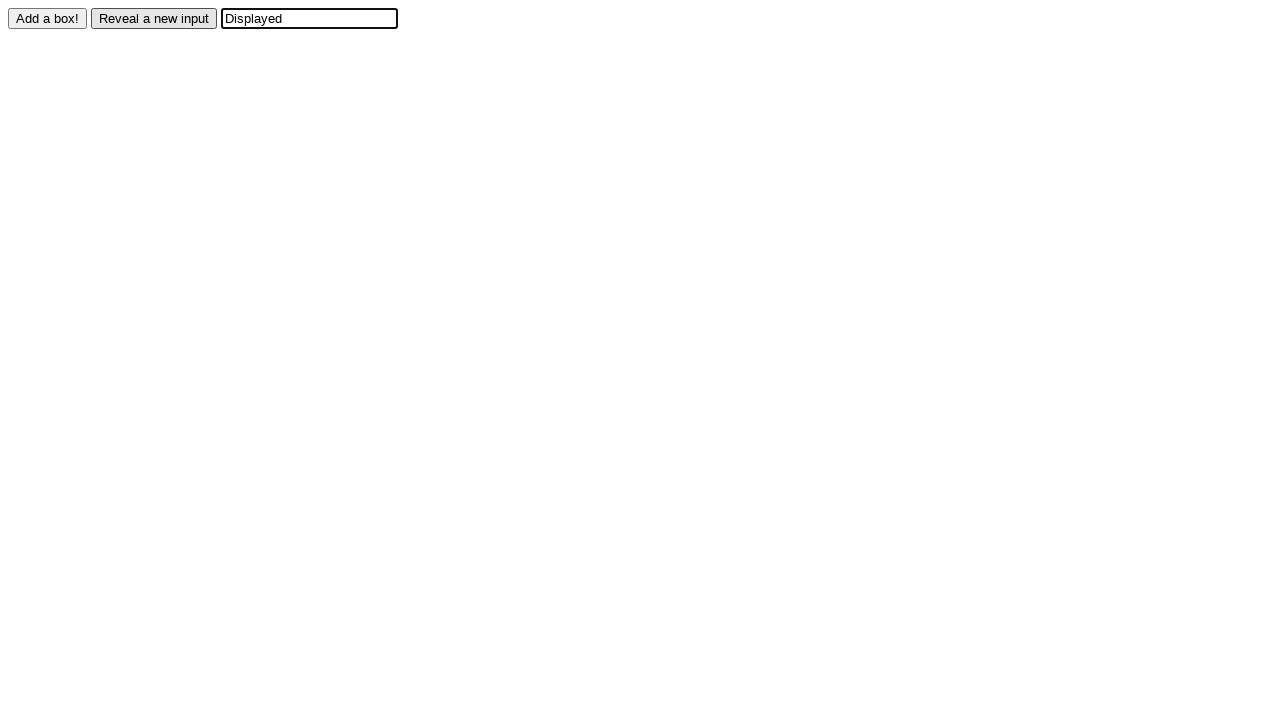